Tests file download functionality by clicking on a download link and verifying the file is downloaded successfully

Starting URL: https://testcenter.techproeducation.com/index.php?page=file-download

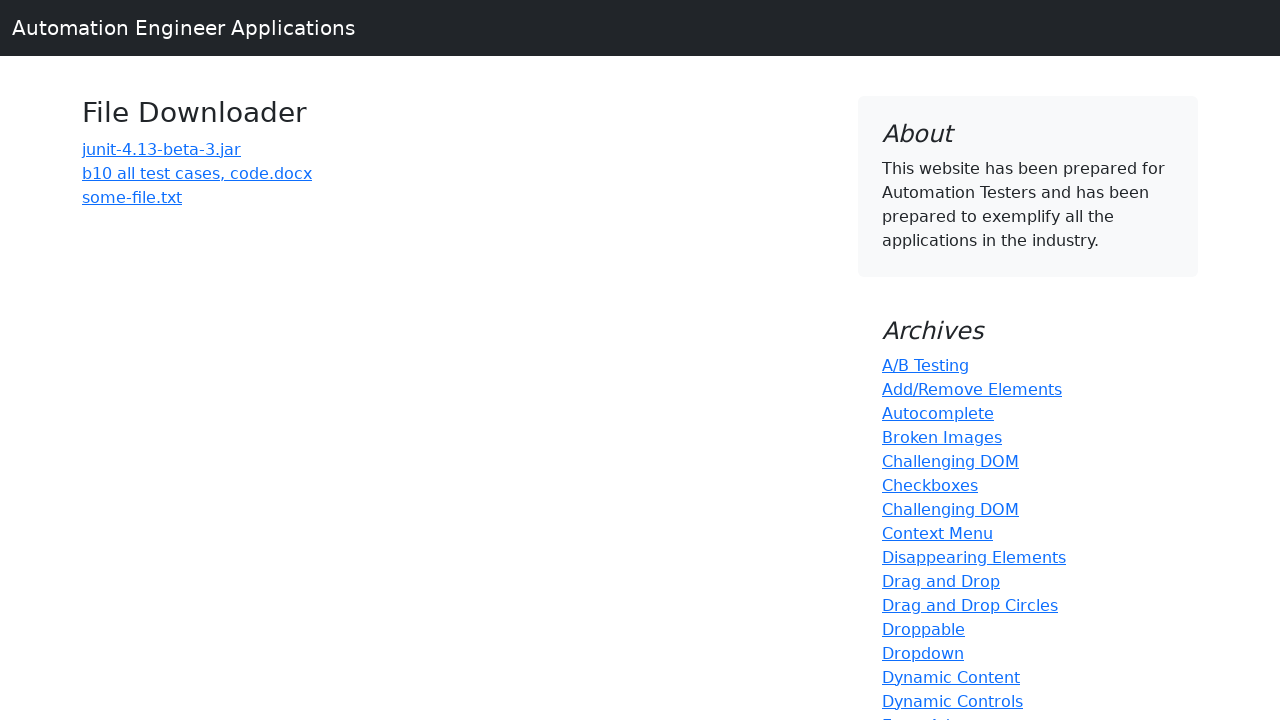

Clicked on 'b10 all test cases' download link at (197, 173) on text=b10 all test cases
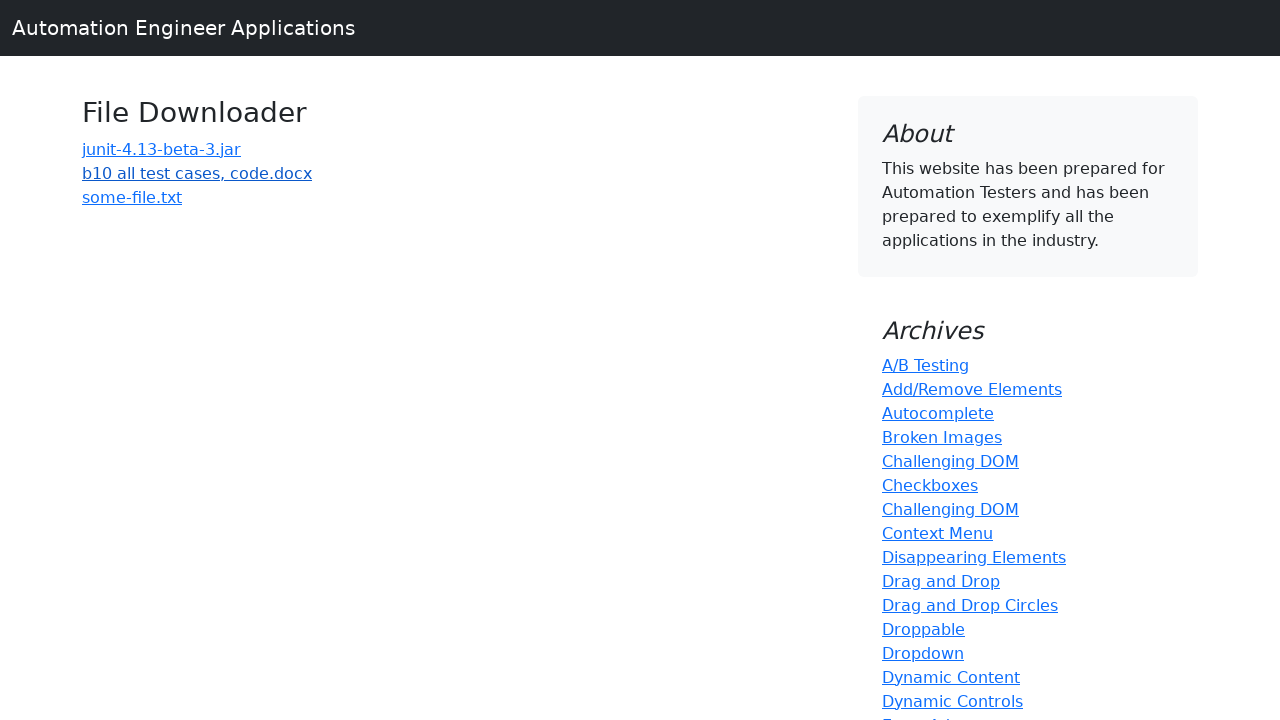

Clicked download link and waiting for file download to complete at (197, 173) on text=b10 all test cases
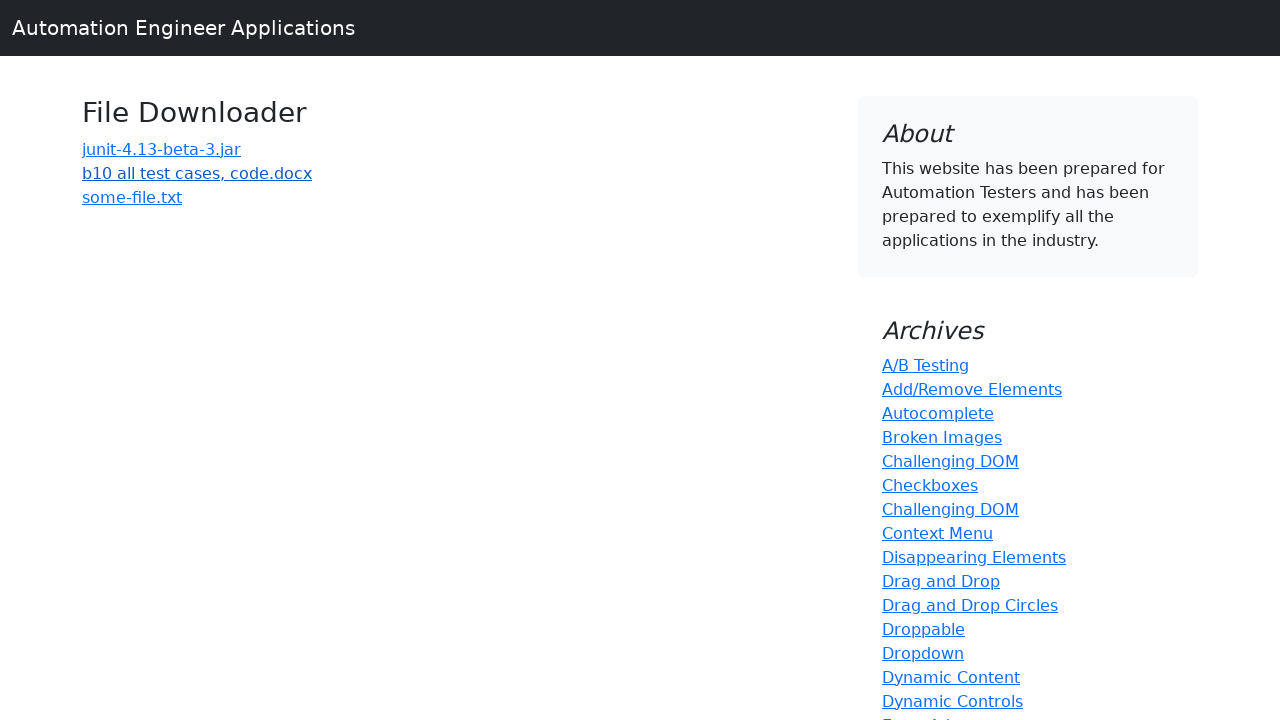

File download completed successfully
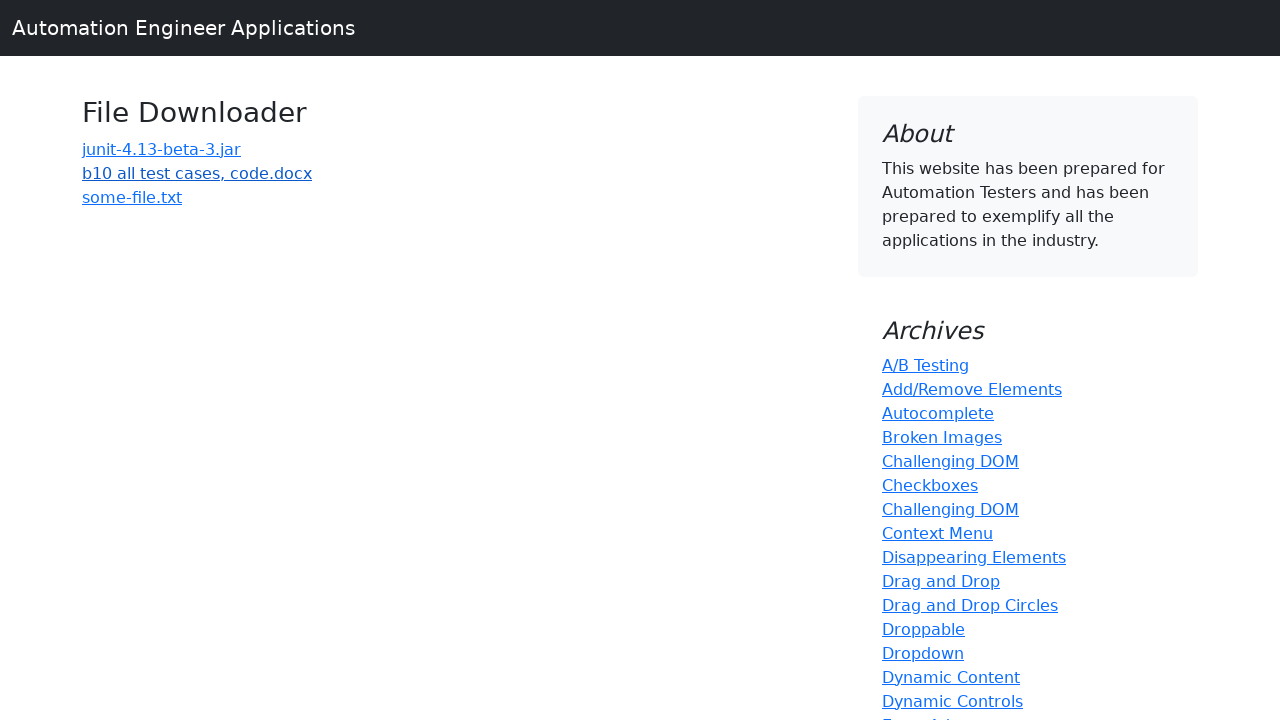

Verified that downloaded file has a valid filename
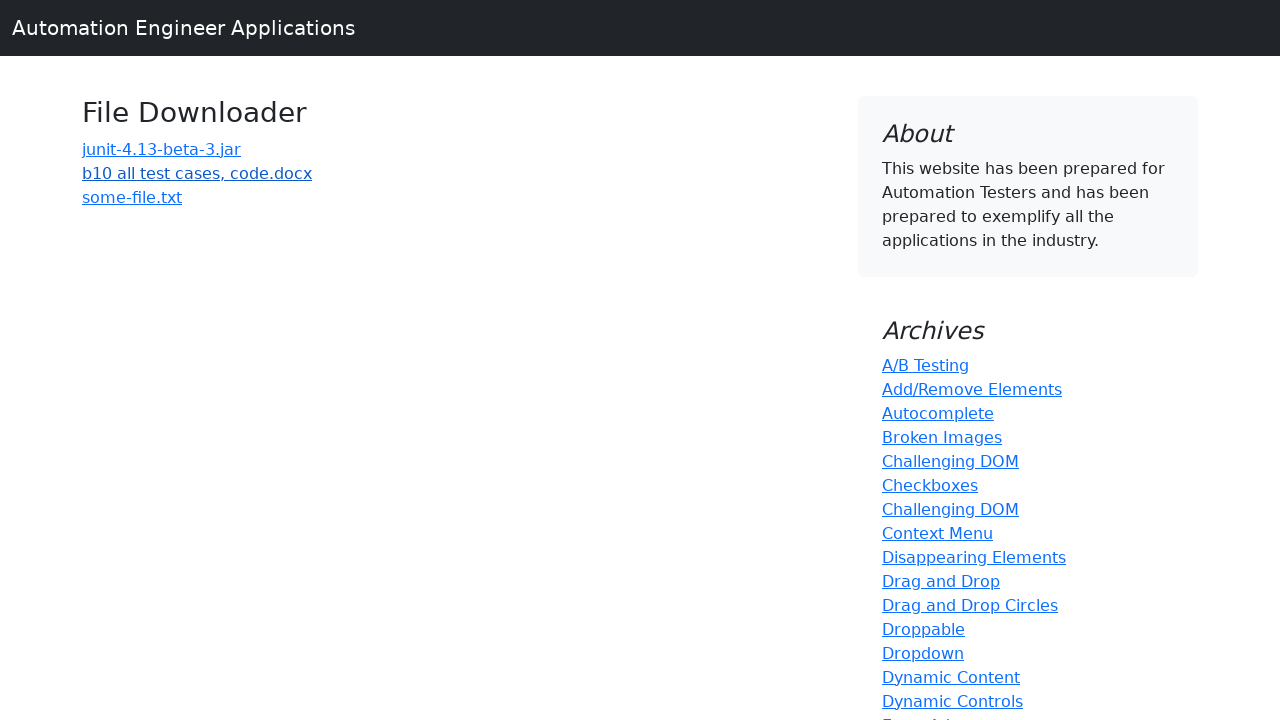

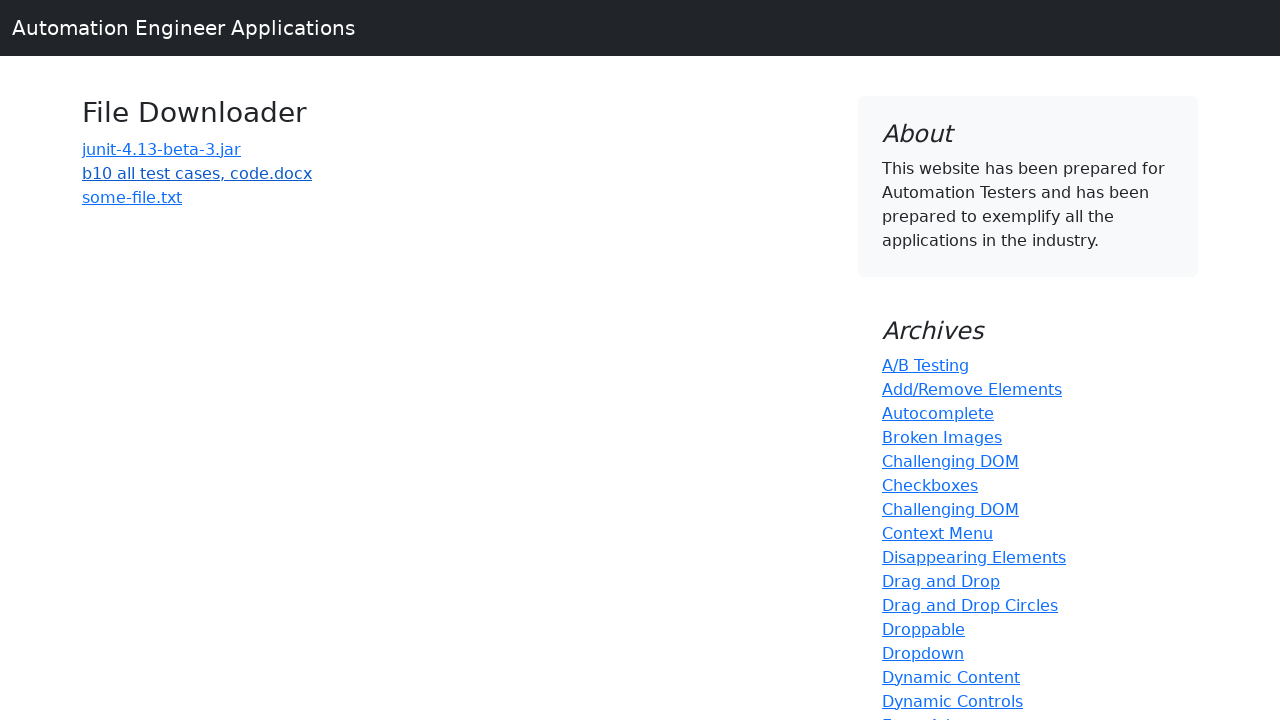